Tests mobile responsiveness by resizing the viewport to mobile, tablet, and desktop sizes and verifying no horizontal scroll appears

Starting URL: https://sergey-qa.vercel.app

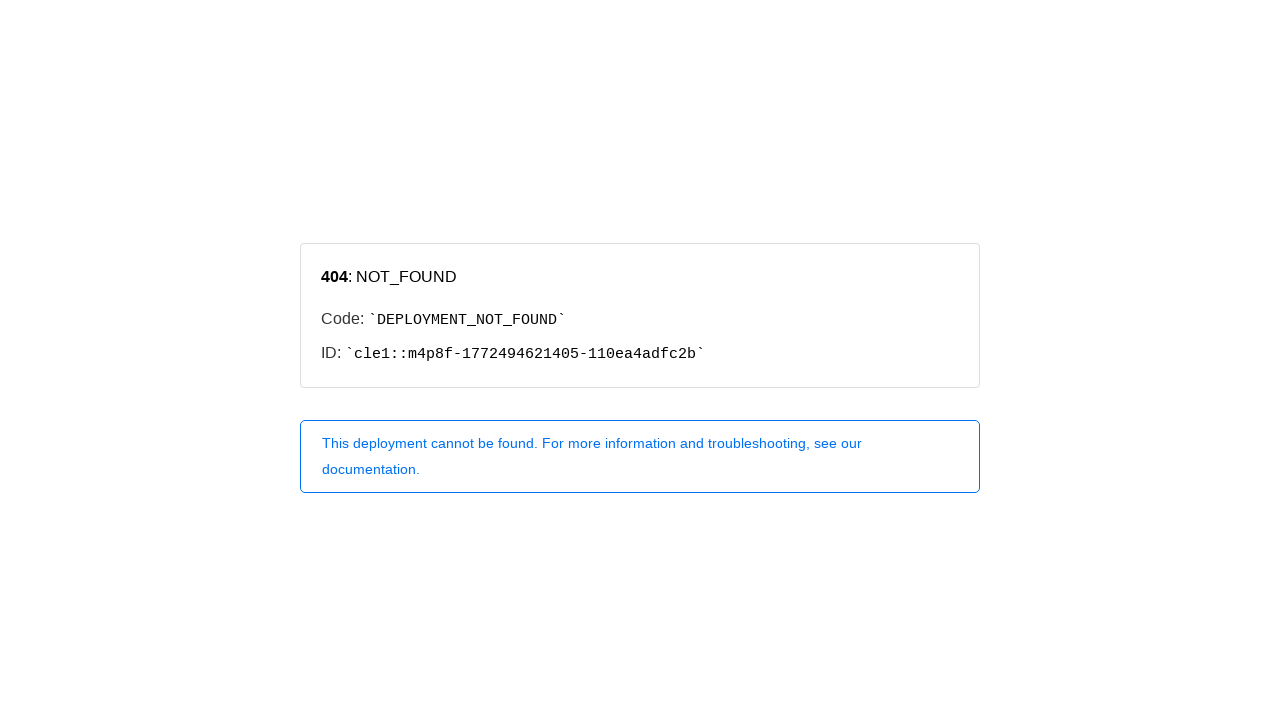

Initial page loaded with network idle
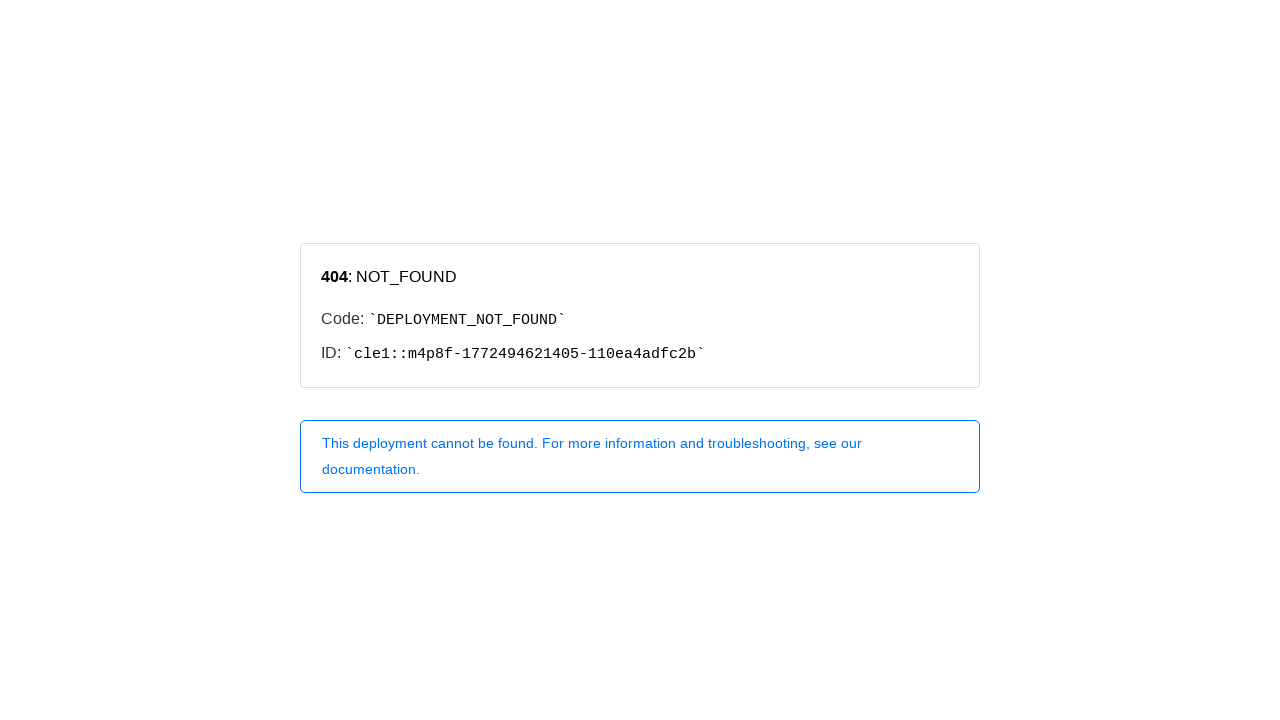

Viewport resized to mobile size (375x667)
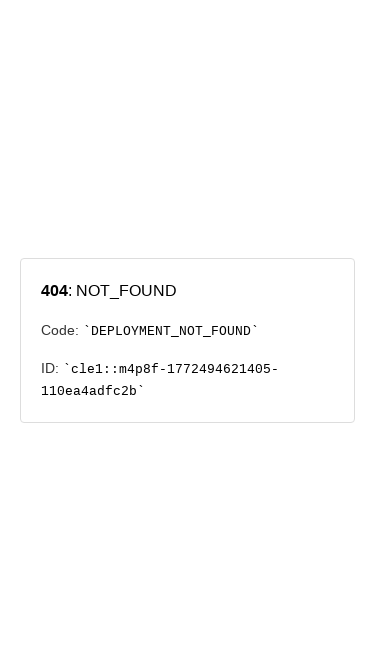

Page reloaded in mobile viewport
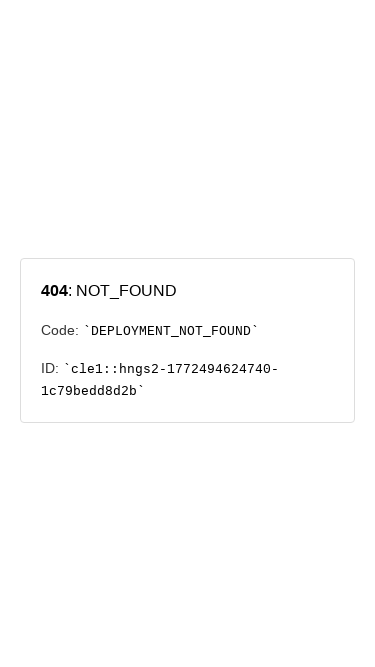

Mobile viewport page loaded with network idle
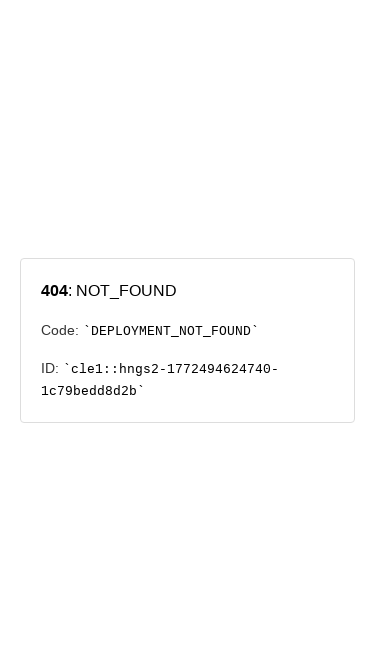

Body element visible in mobile viewport
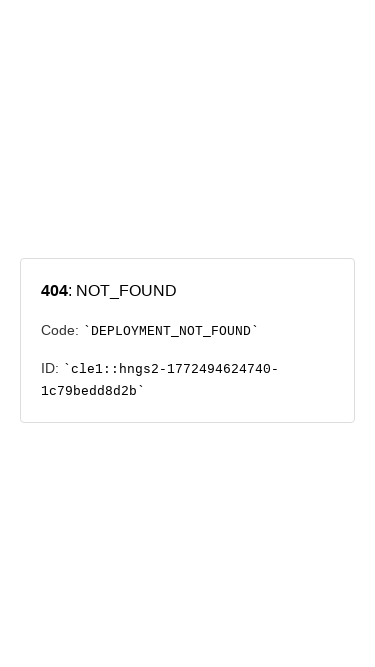

Viewport resized to tablet size (768x1024)
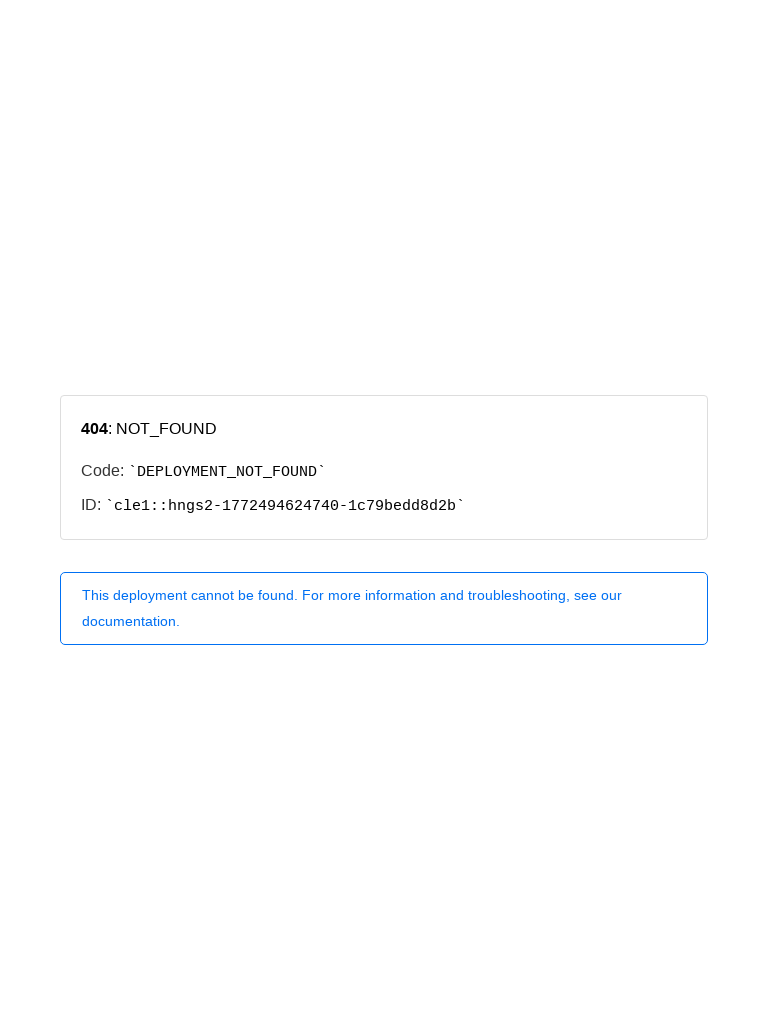

Page reloaded in tablet viewport
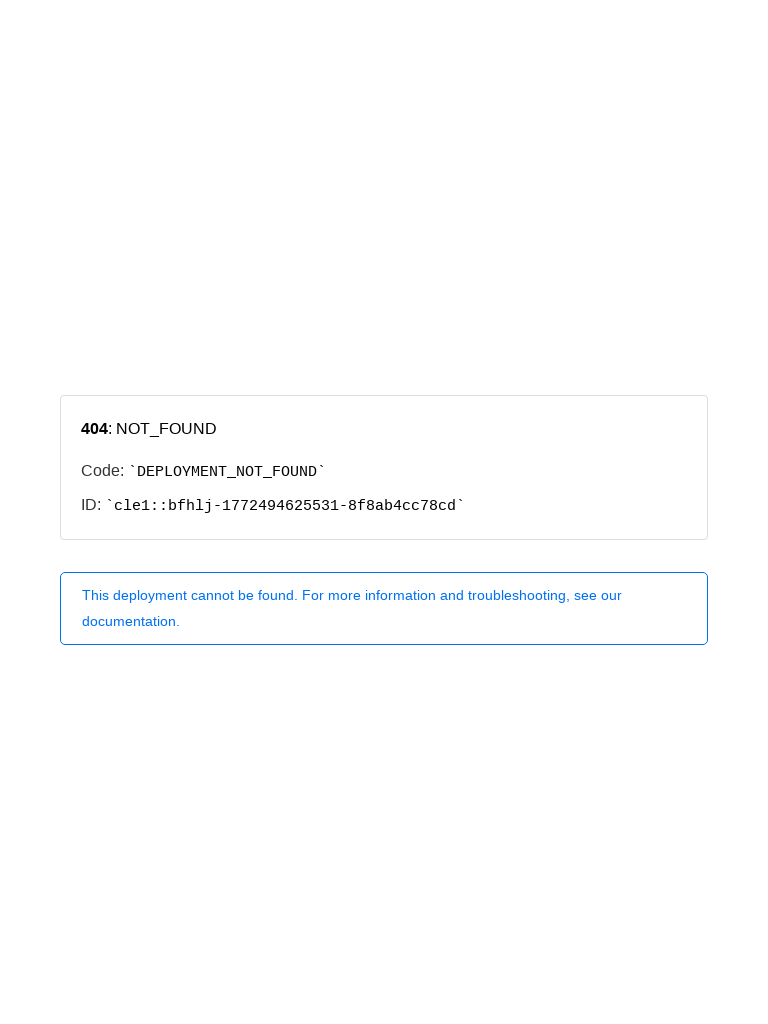

Tablet viewport page loaded with network idle
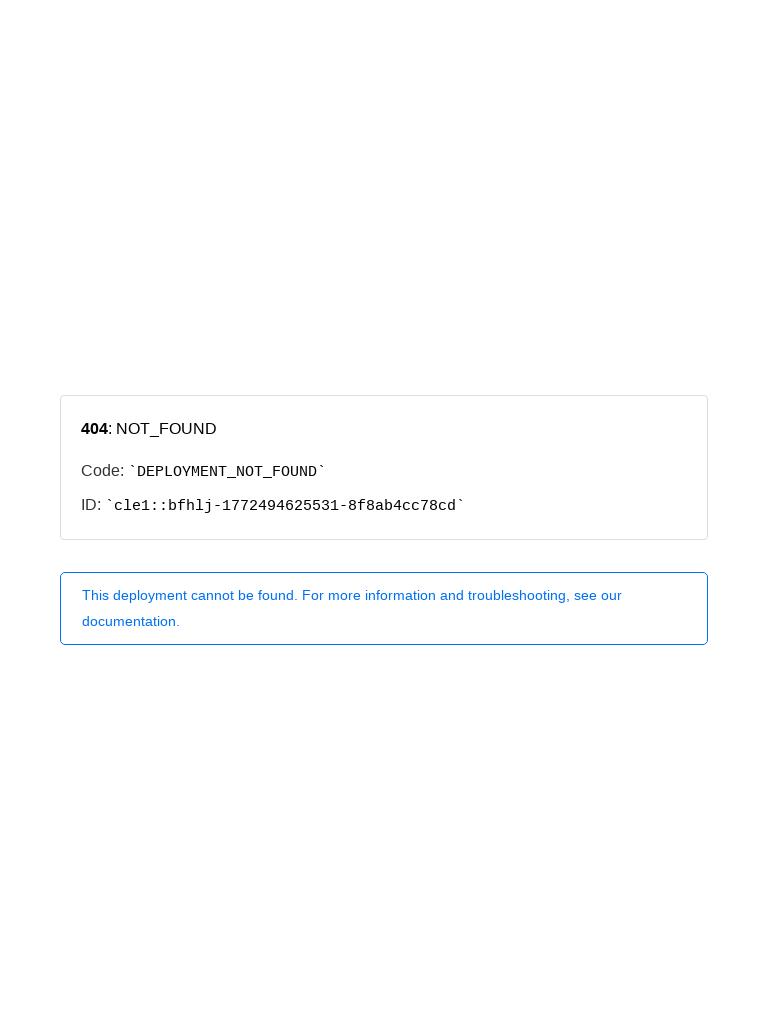

Body element visible in tablet viewport
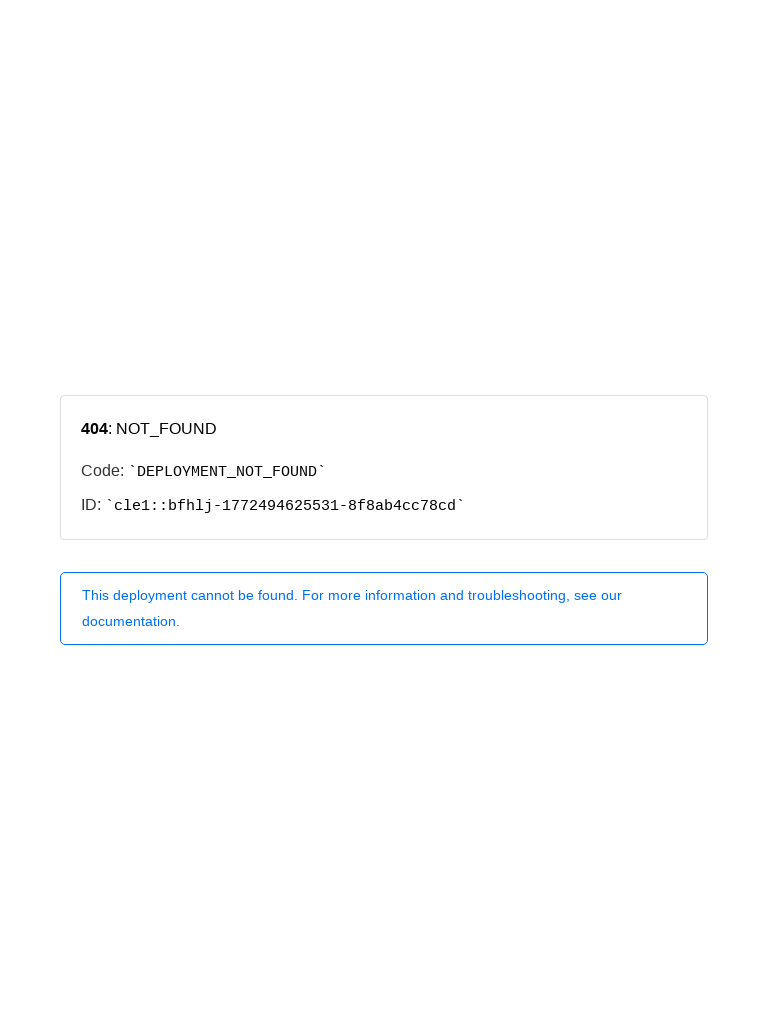

Viewport resized to desktop size (1200x800)
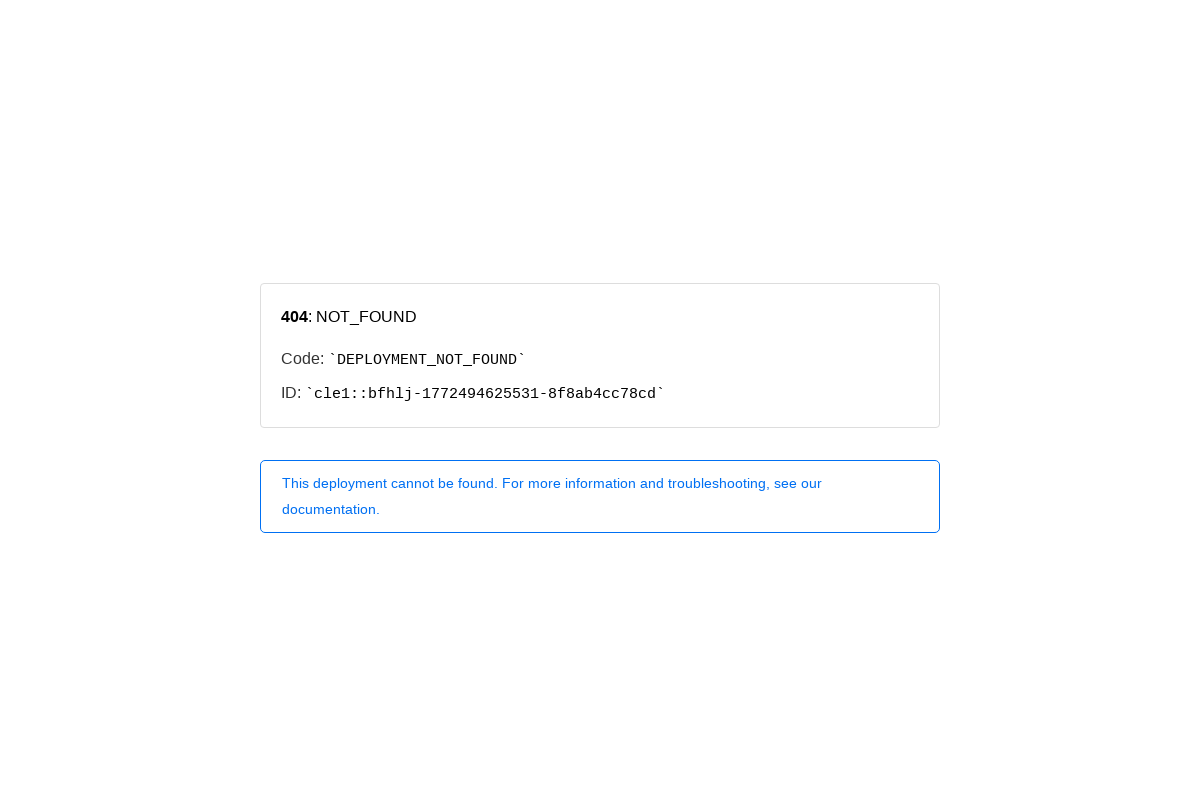

Page reloaded in desktop viewport
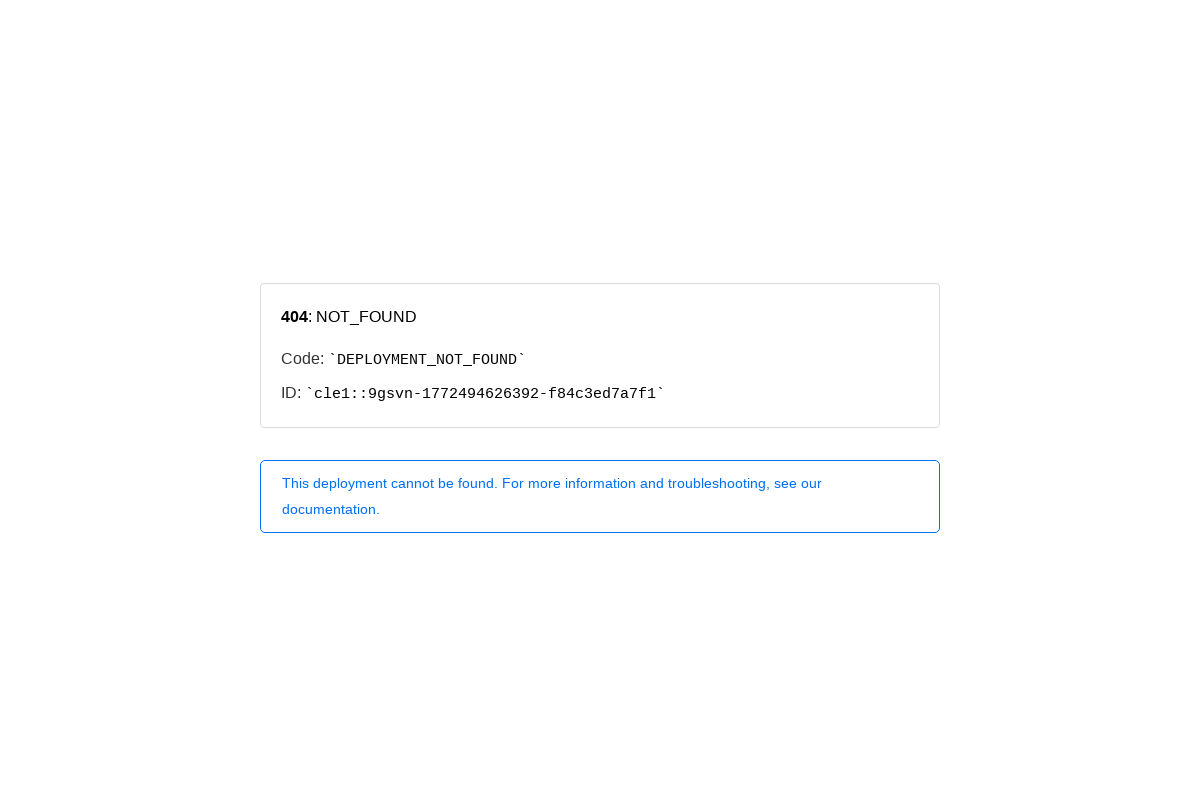

Desktop viewport page loaded with network idle
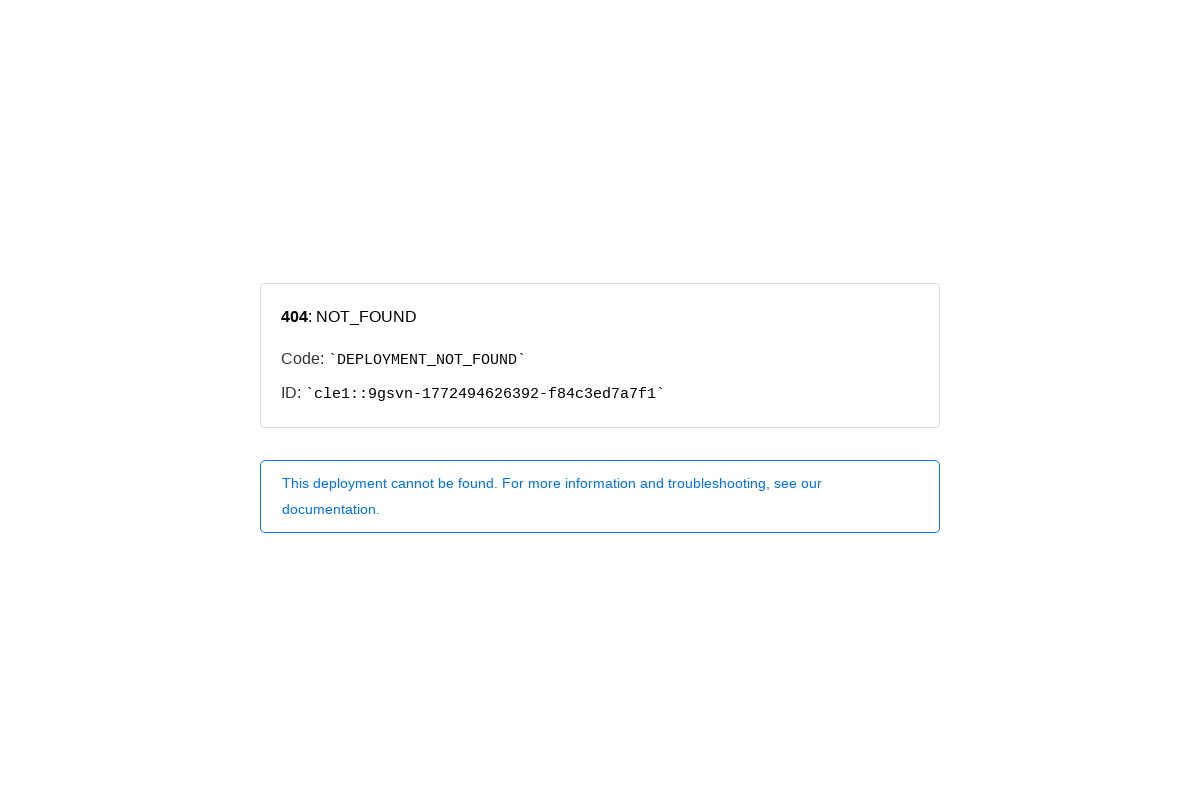

Body element visible in desktop viewport
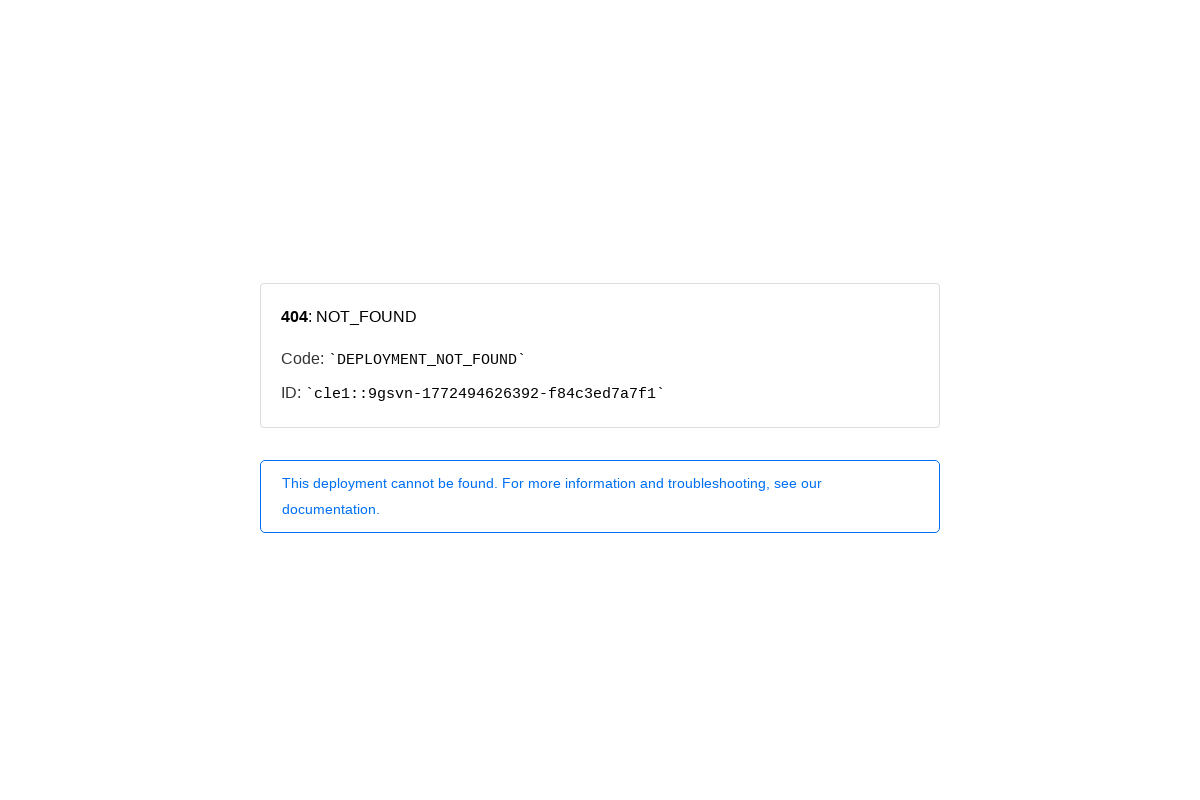

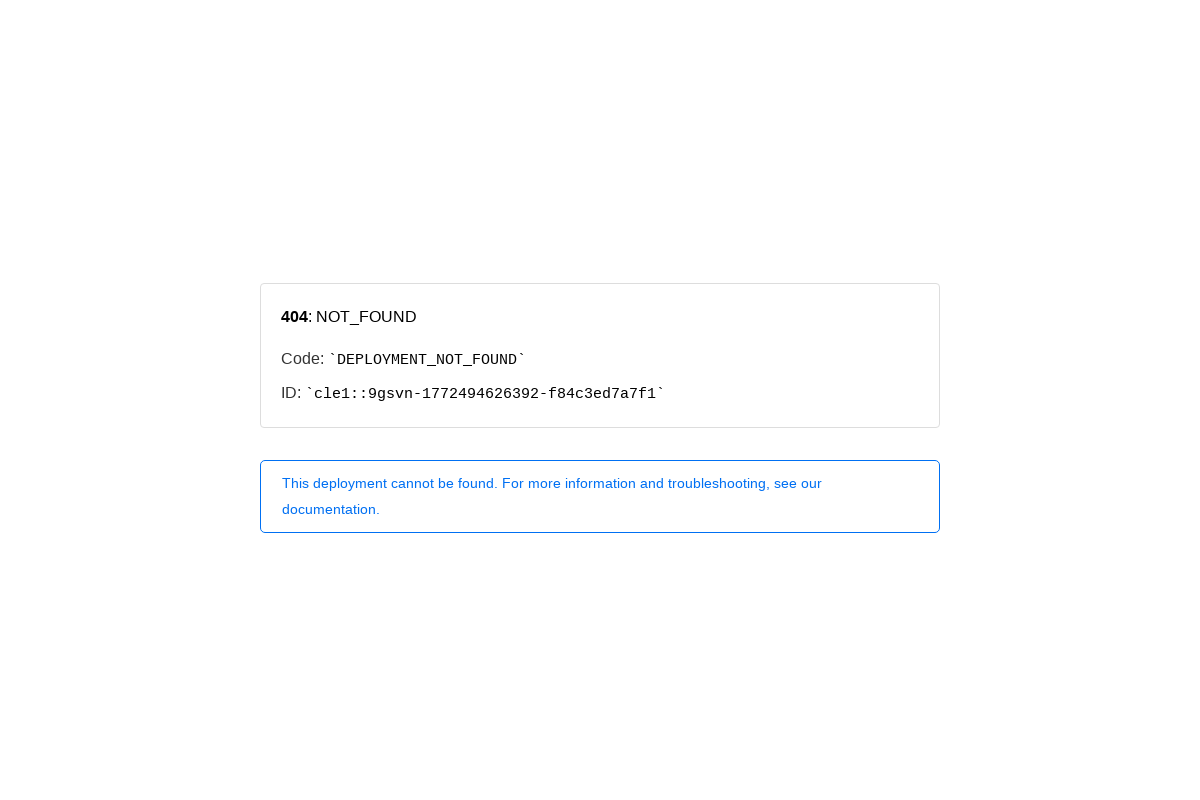